Tests hover functionality by hovering over an avatar image and verifying that additional user information (figcaption) becomes visible.

Starting URL: http://the-internet.herokuapp.com/hovers

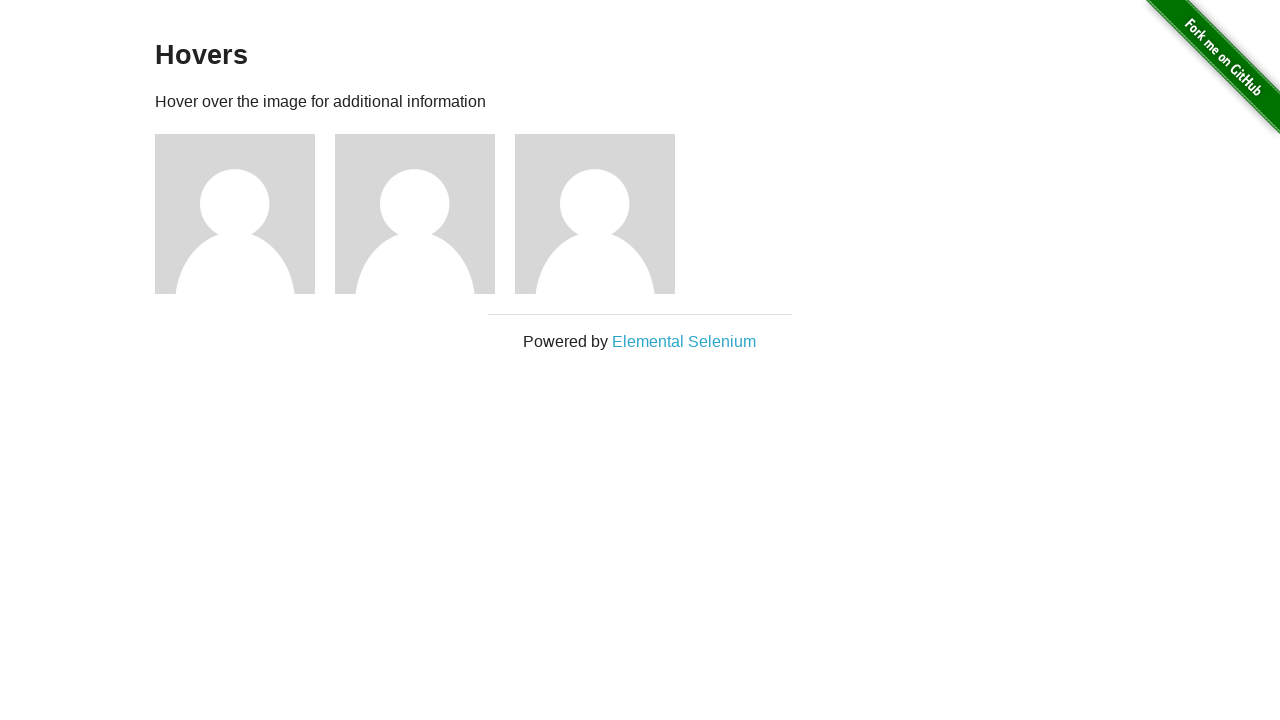

Located the first avatar figure element
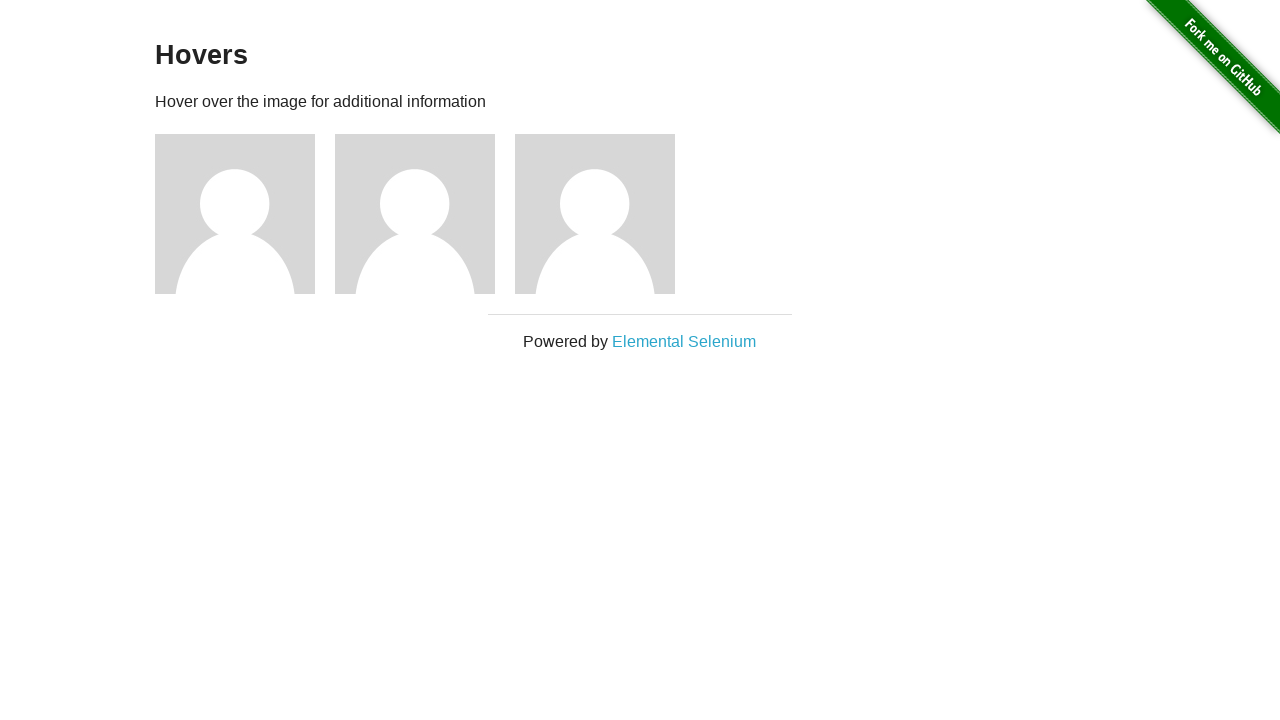

Hovered over the avatar image at (245, 214) on .figure >> nth=0
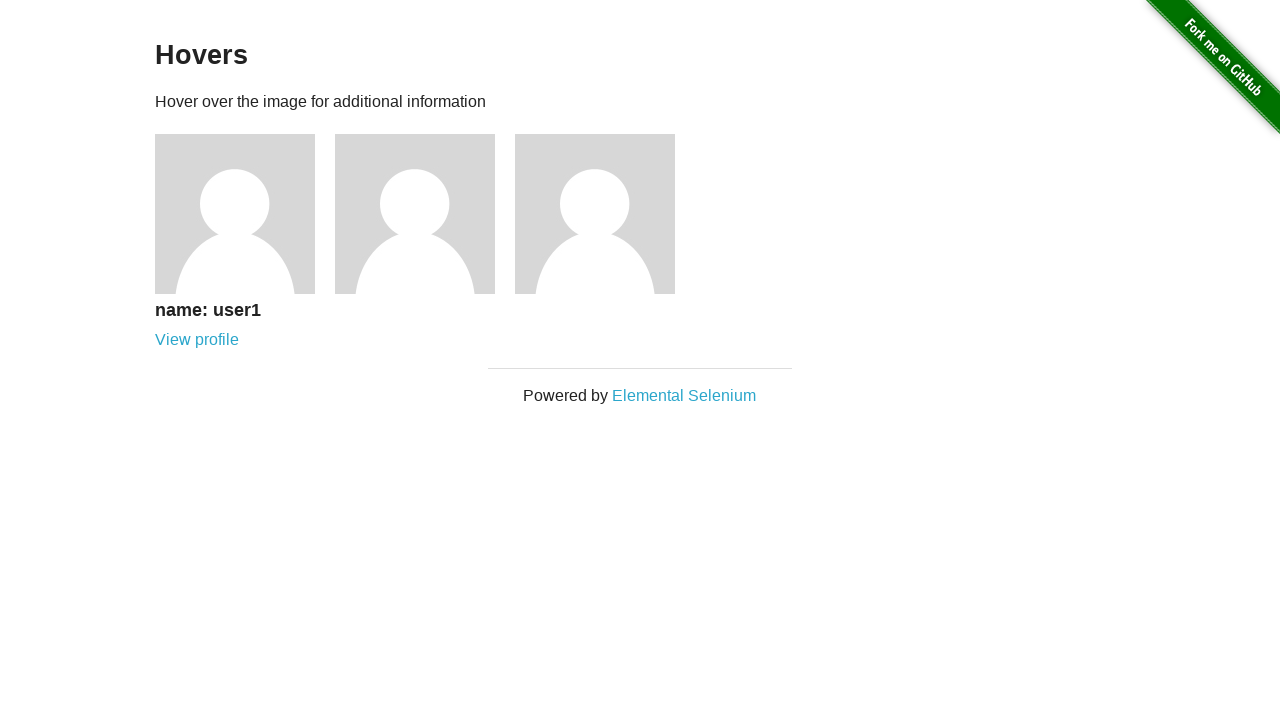

Located the figcaption element
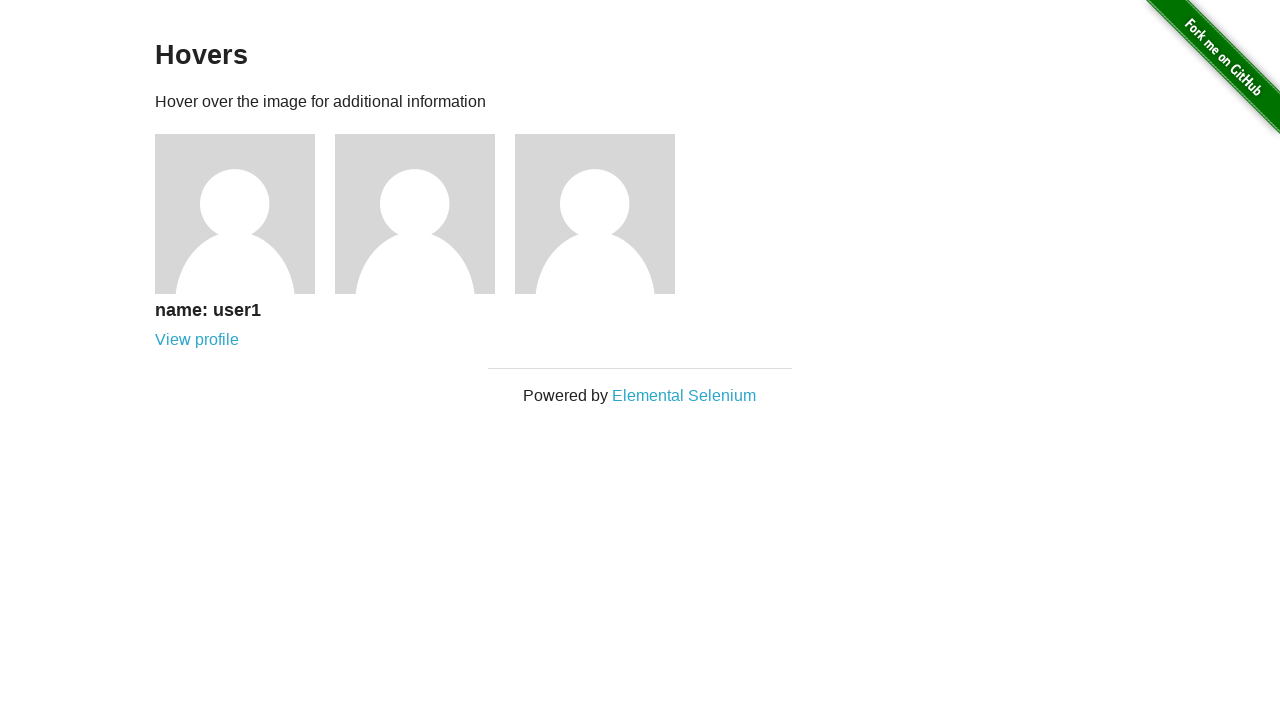

Verified that figcaption is visible after hover
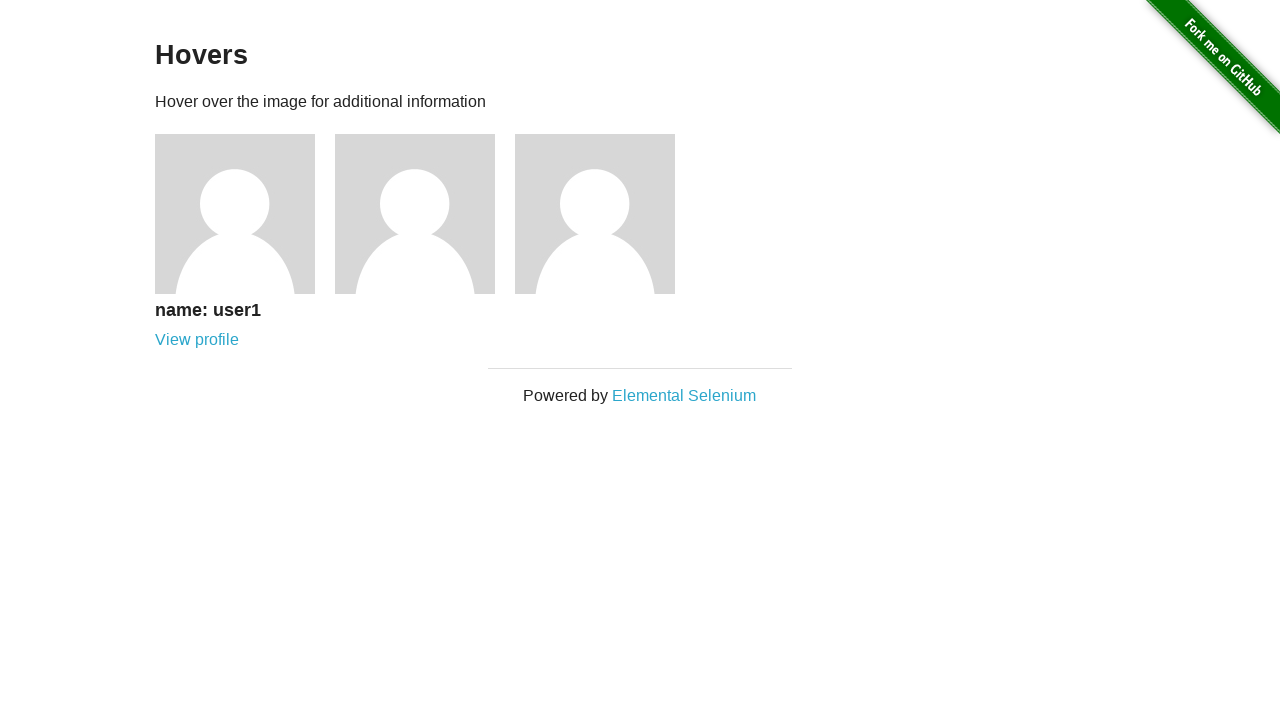

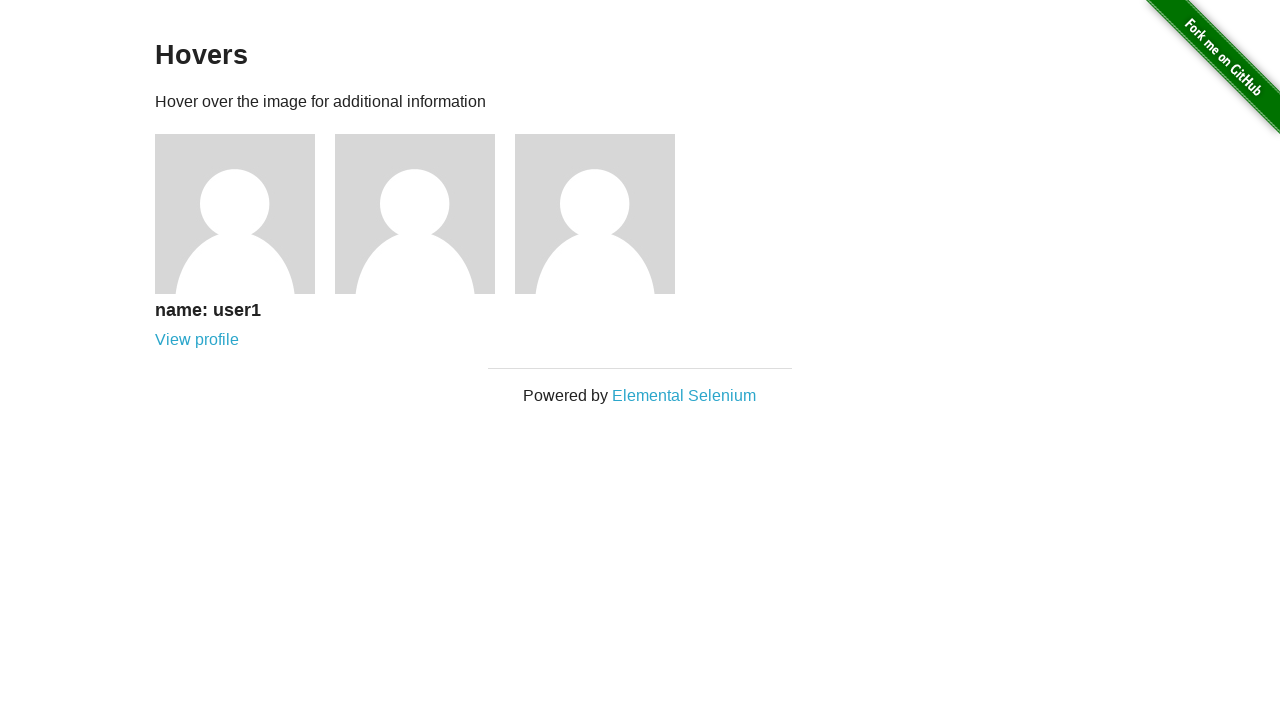